Navigates to the ZeroBank login page and verifies that the brand element has the correct href attribute pointing to the index page.

Starting URL: http://zero.webappsecurity.com/login.html

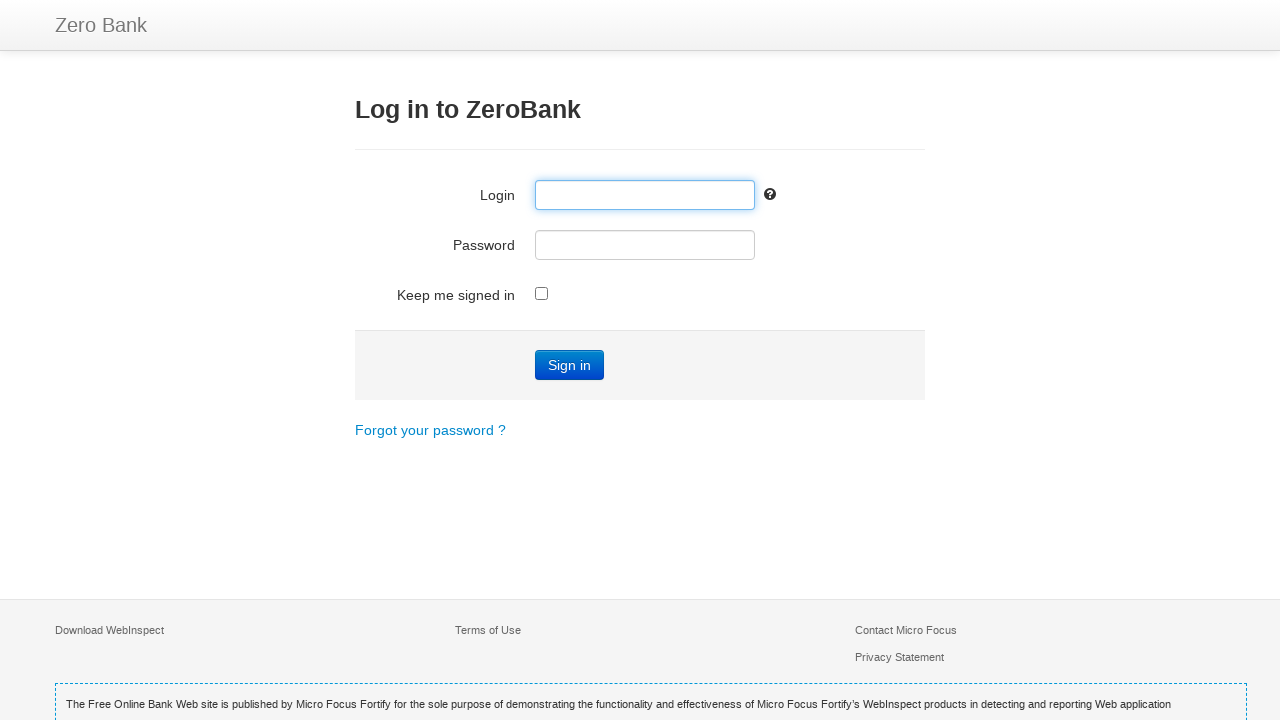

Navigated to ZeroBank login page
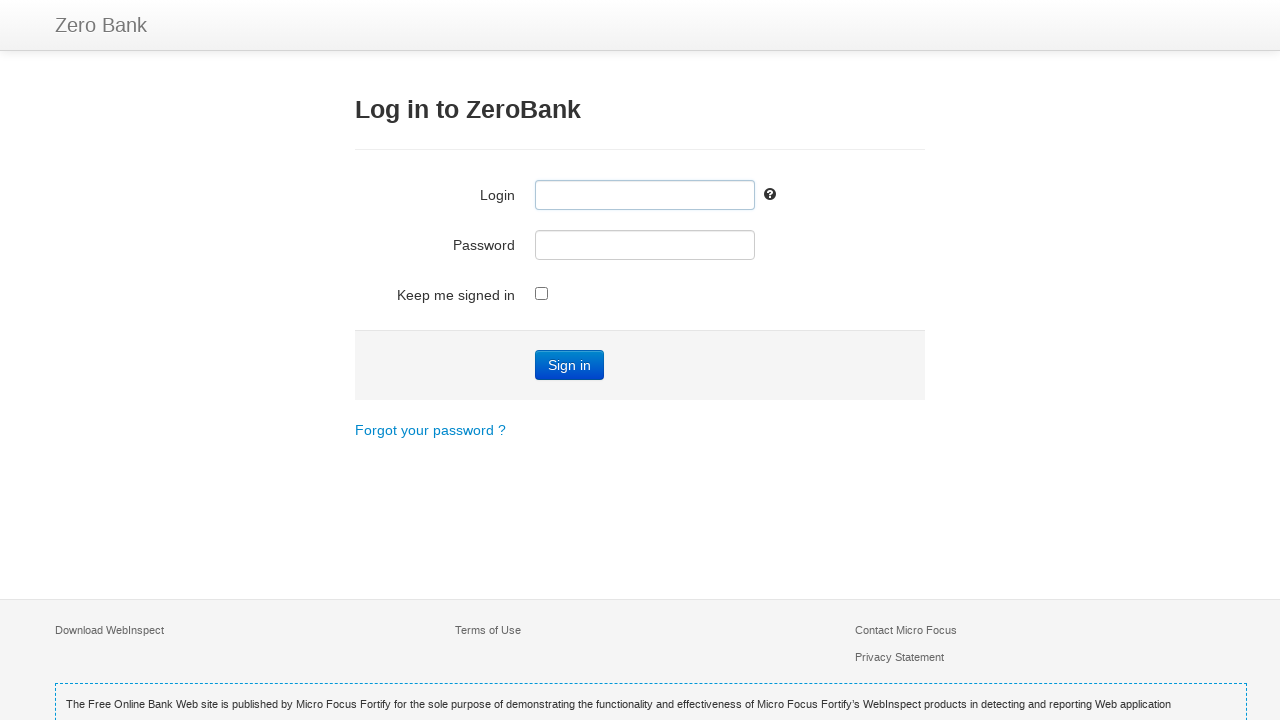

Brand element is present on the page
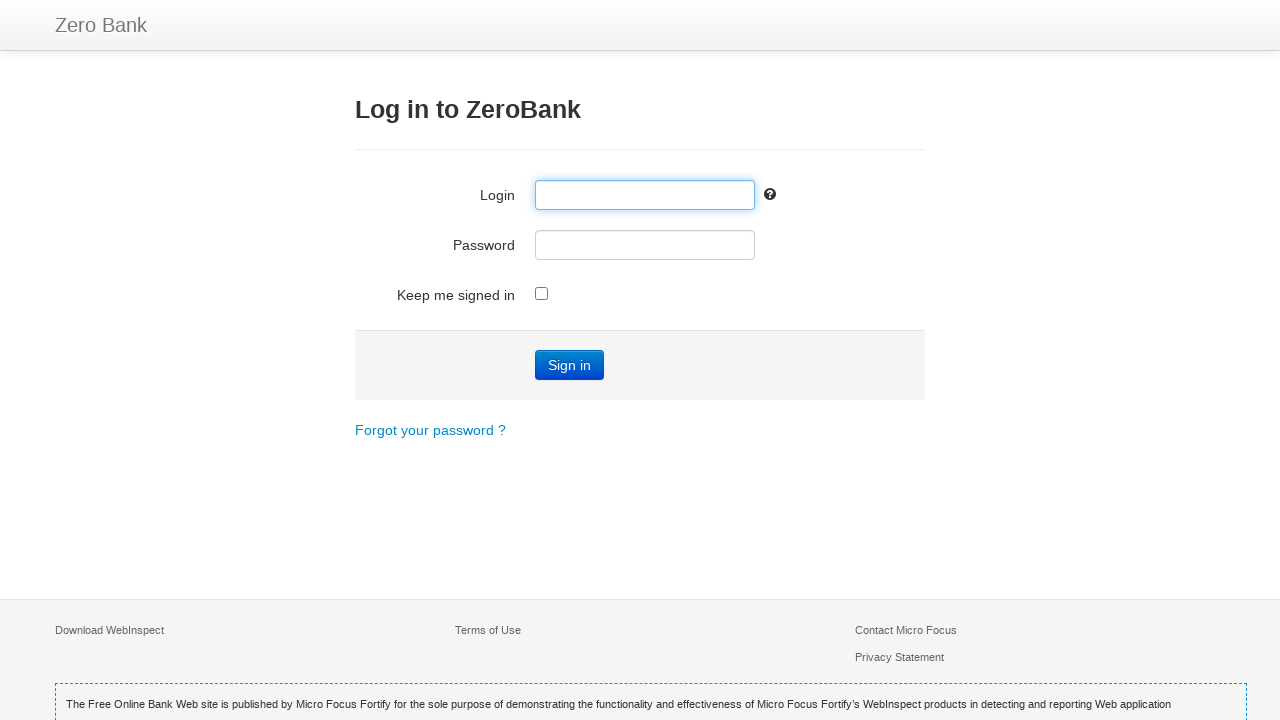

Retrieved brand element href attribute: '/index.html'
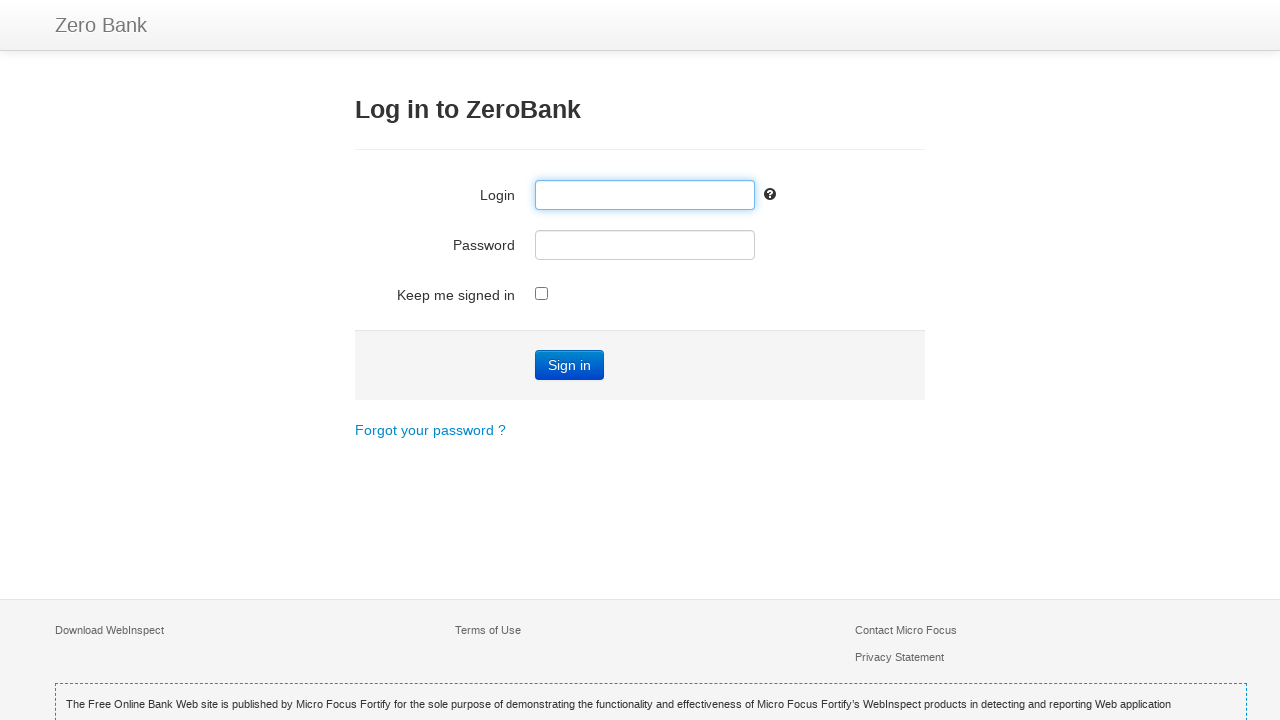

Verified brand element href contains 'index.html'
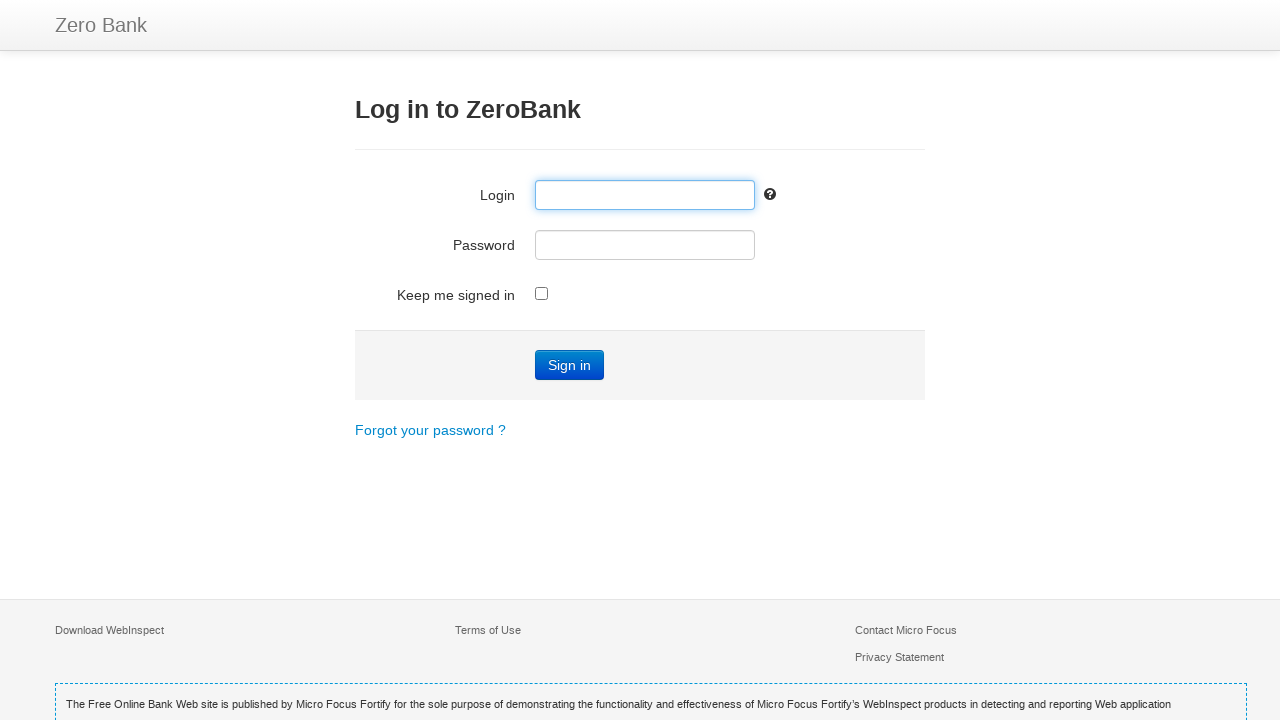

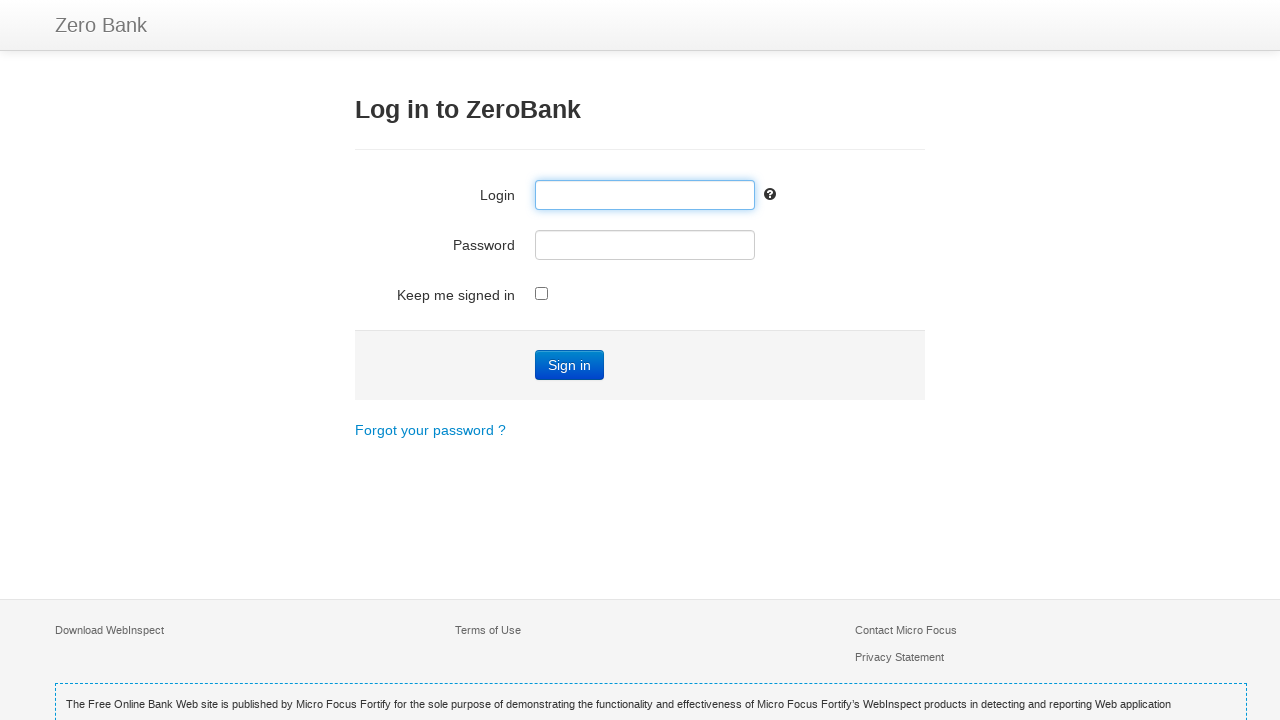